Tests dropdown functionality by navigating to dropdown page and selecting an option

Starting URL: https://the-internet.herokuapp.com

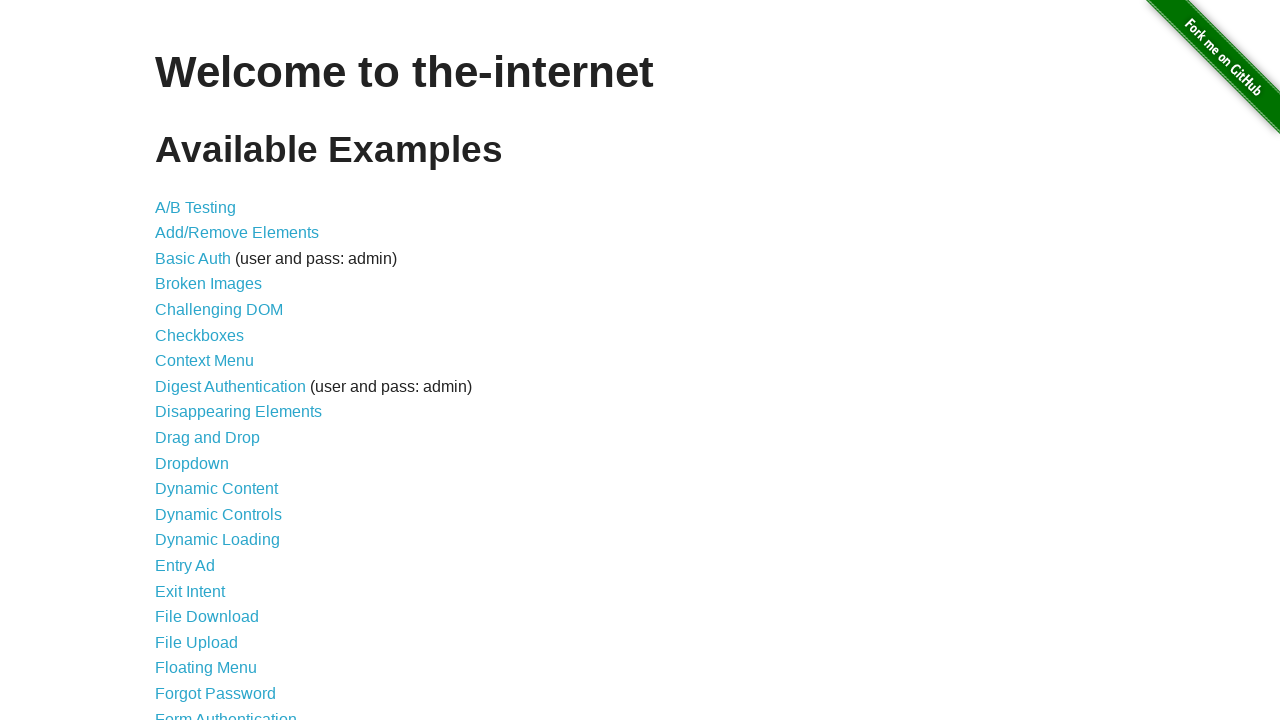

Clicked on Dropdown link at (192, 463) on text=Dropdown
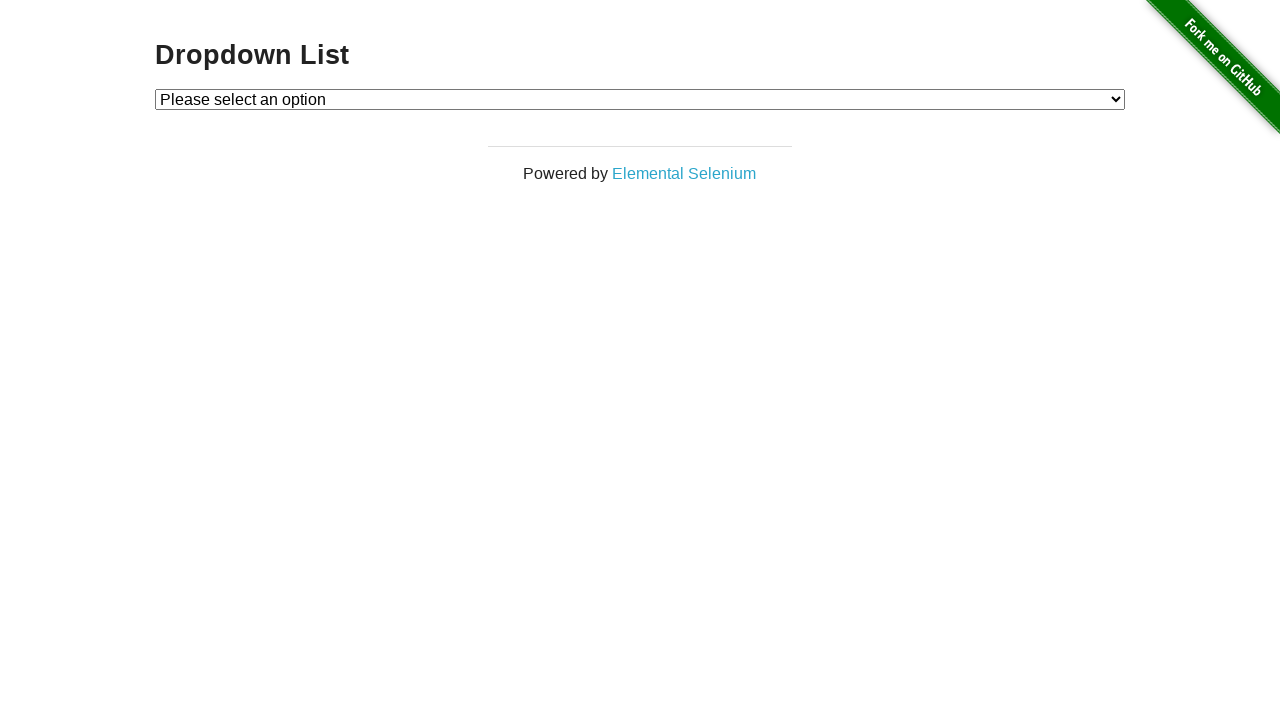

Located dropdown element
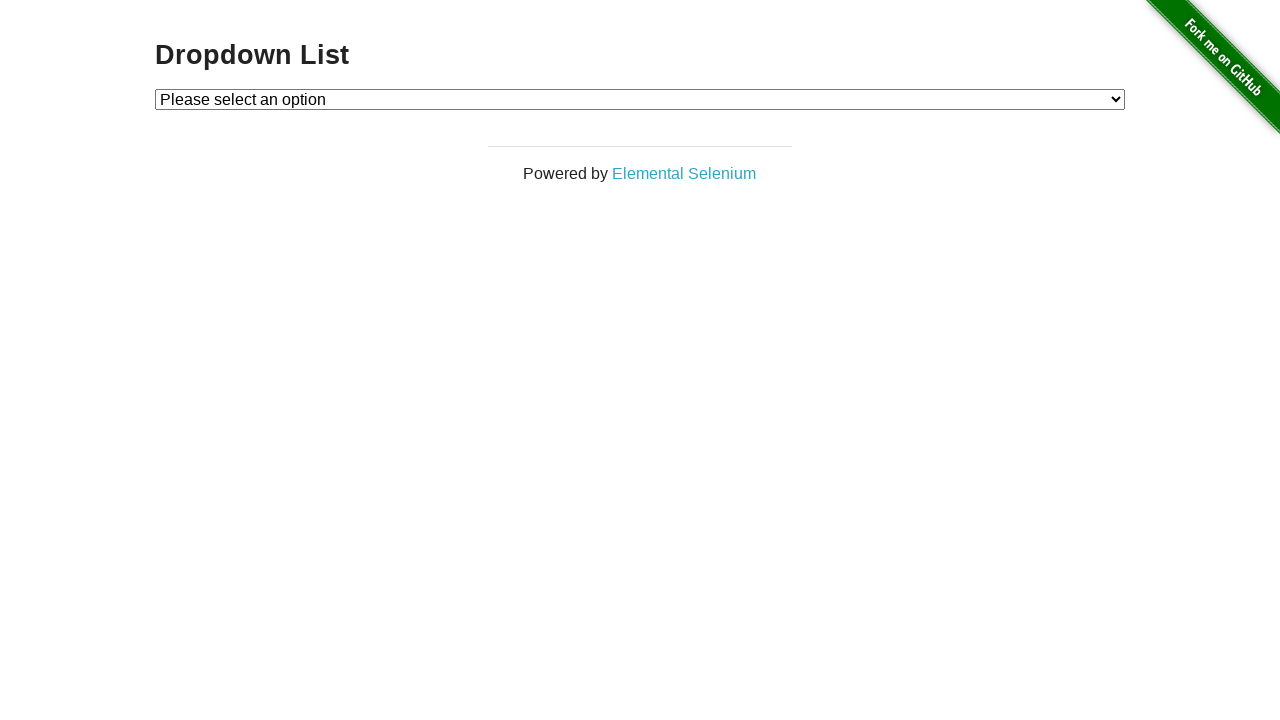

Selected option with value '2' from dropdown on #dropdown
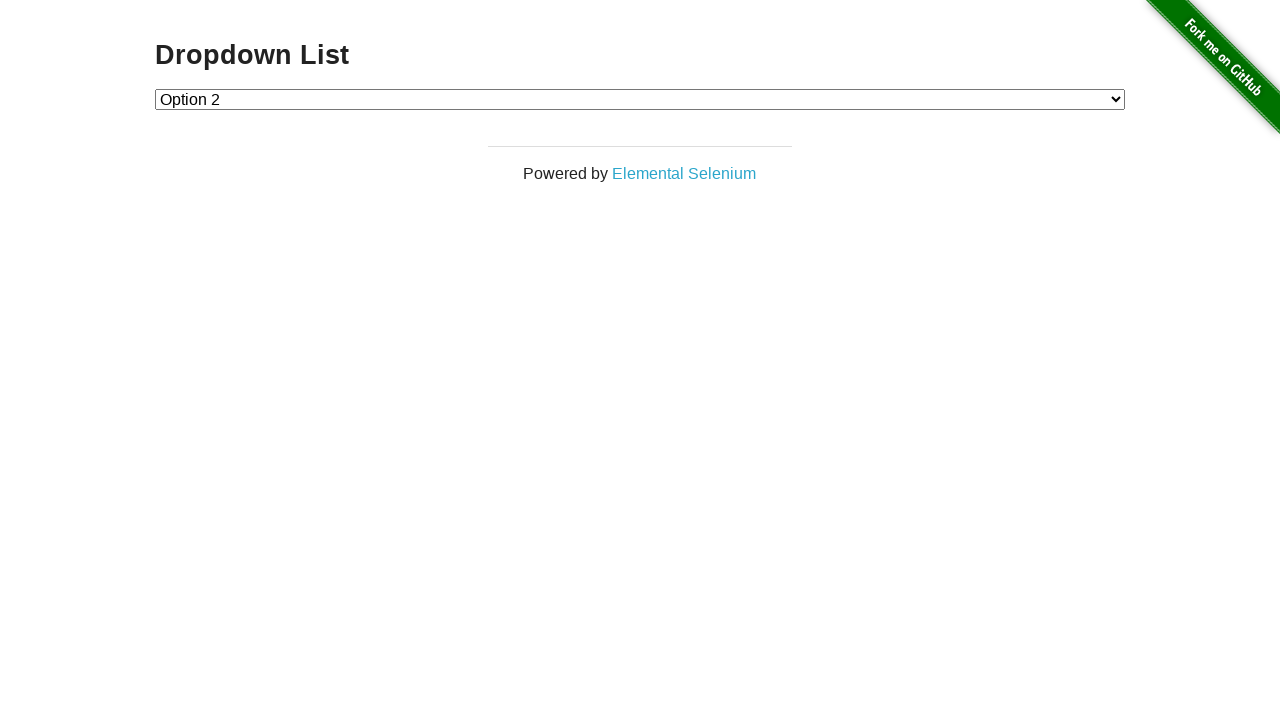

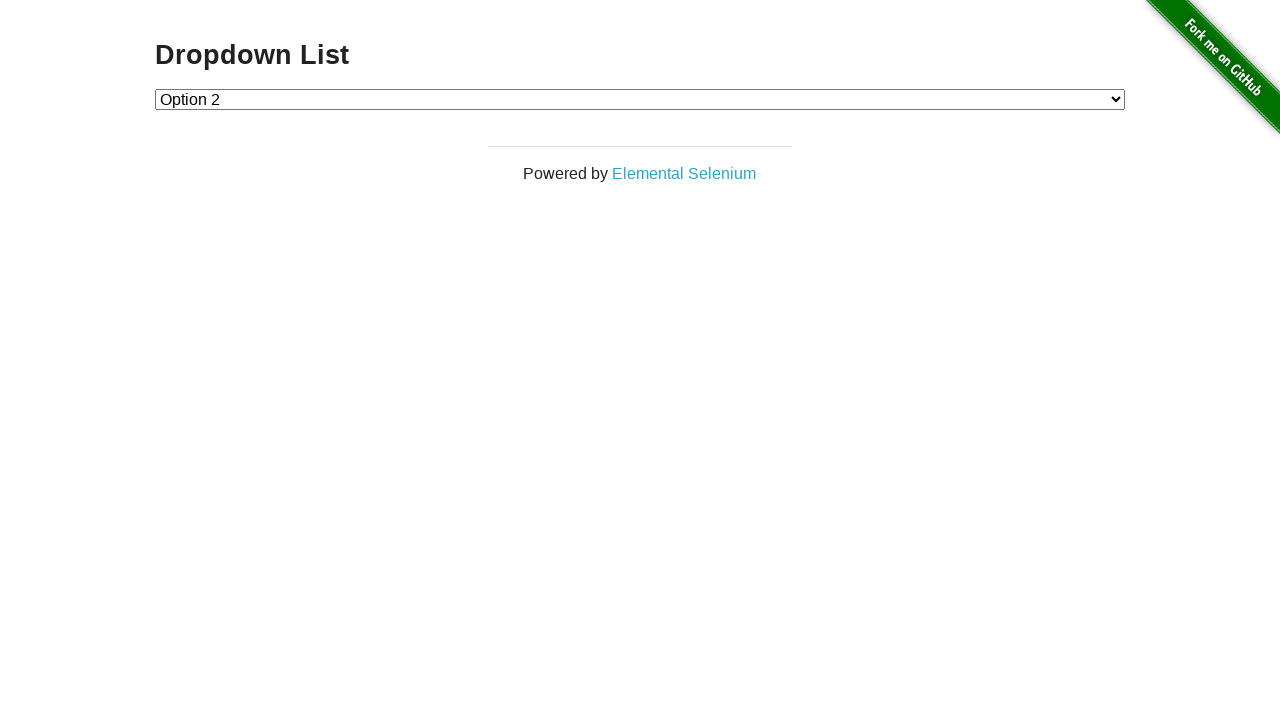